Tests drag and drop functionality by dragging an element from its original position to a target element and verifying the position changed

Starting URL: https://bonigarcia.dev/selenium-webdriver-java/drag-and-drop.html

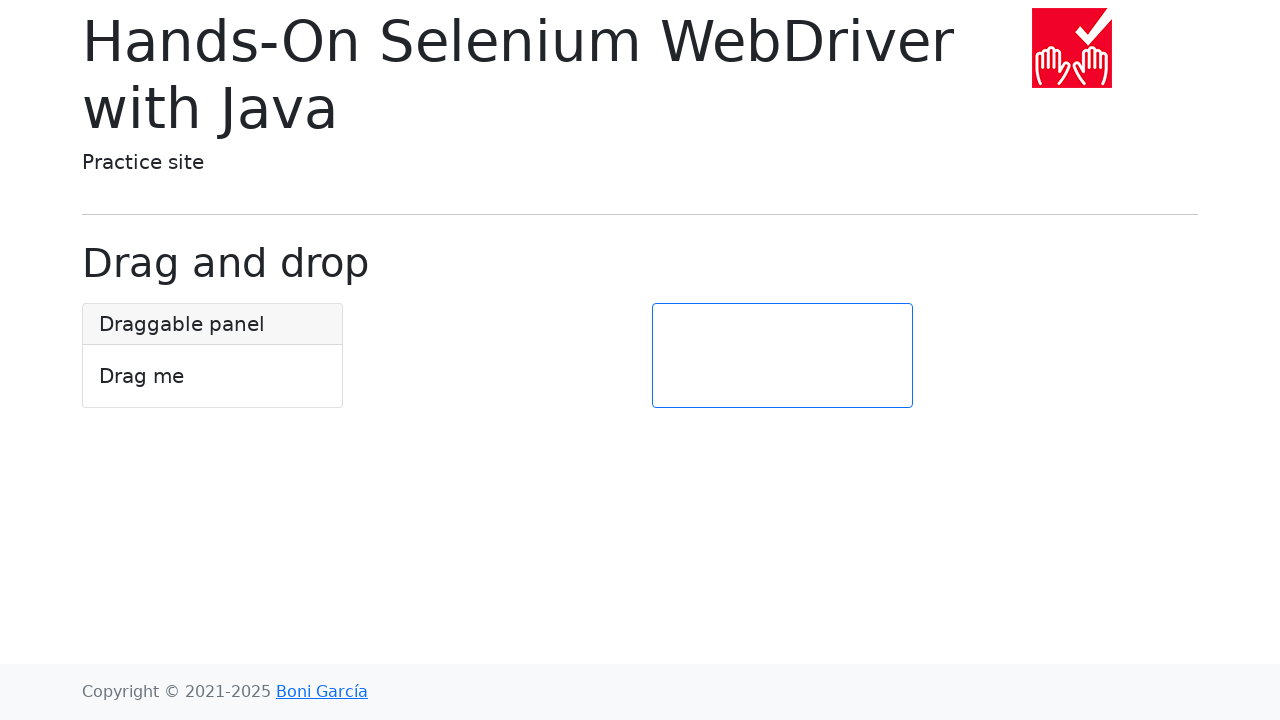

Located draggable element with id 'draggable'
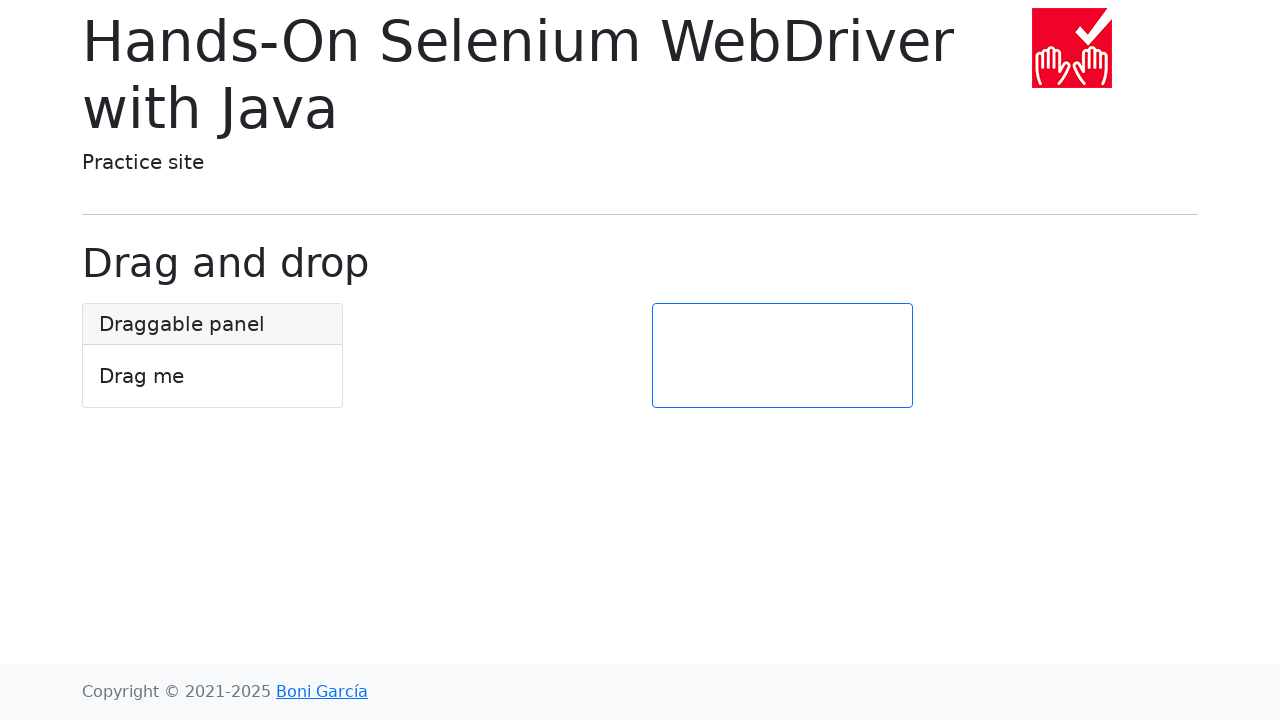

Located target element with id 'target'
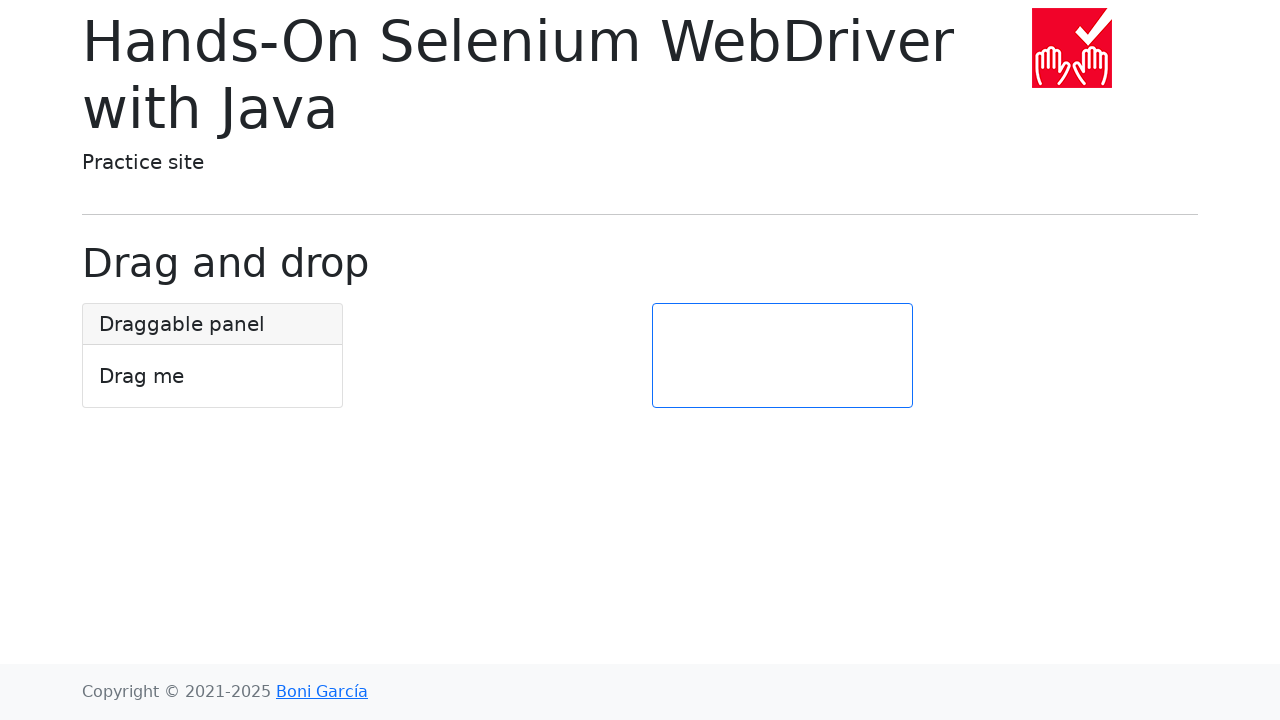

Captured initial position of draggable element
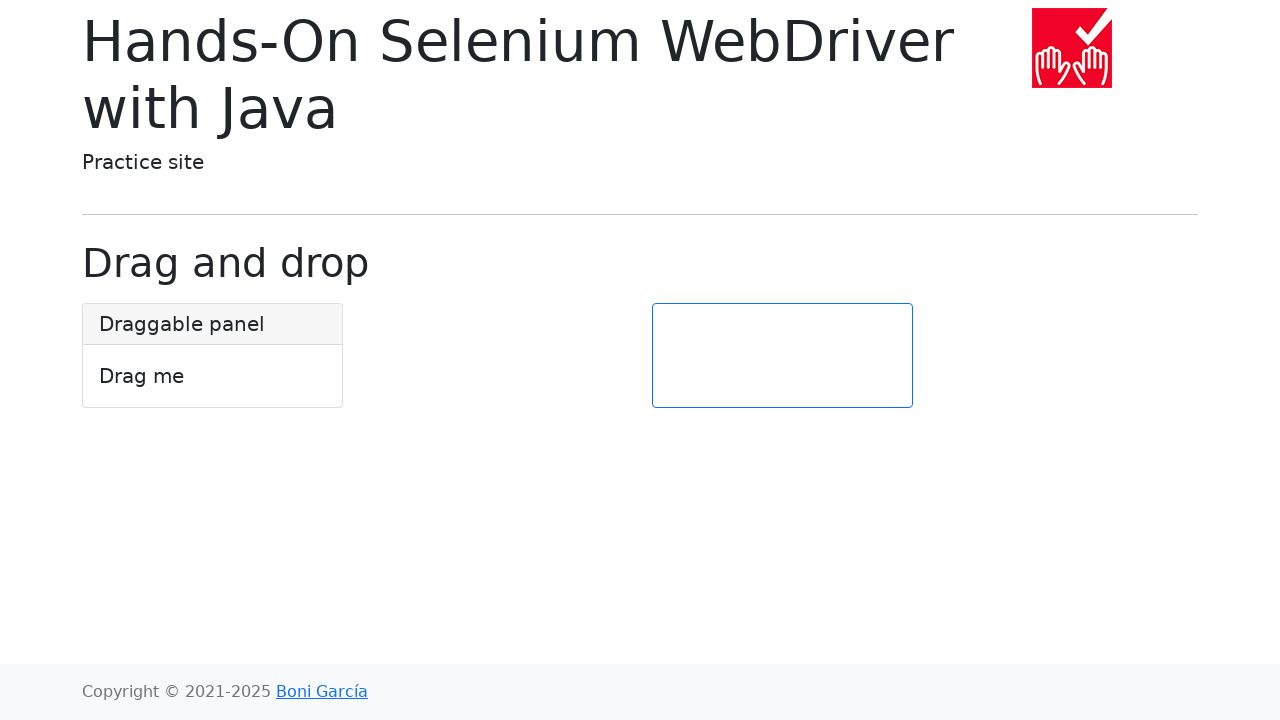

Dragged element from original position to target element at (782, 356)
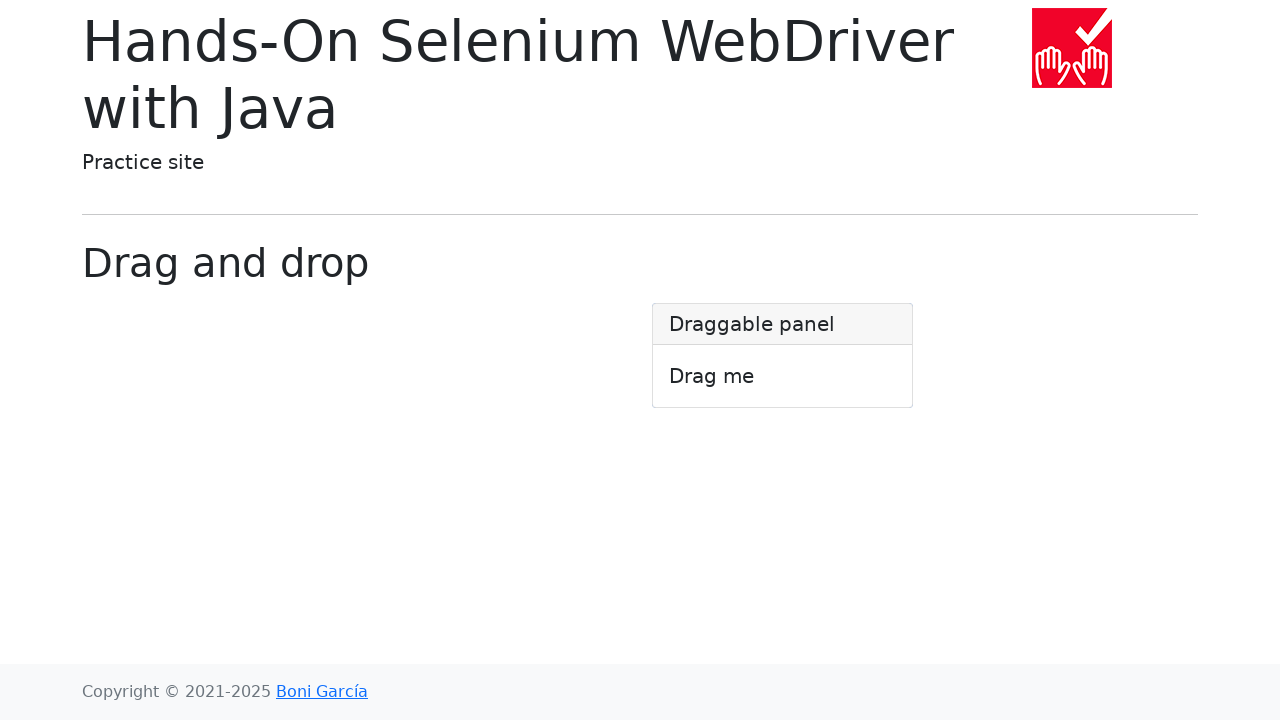

Captured final position of draggable element
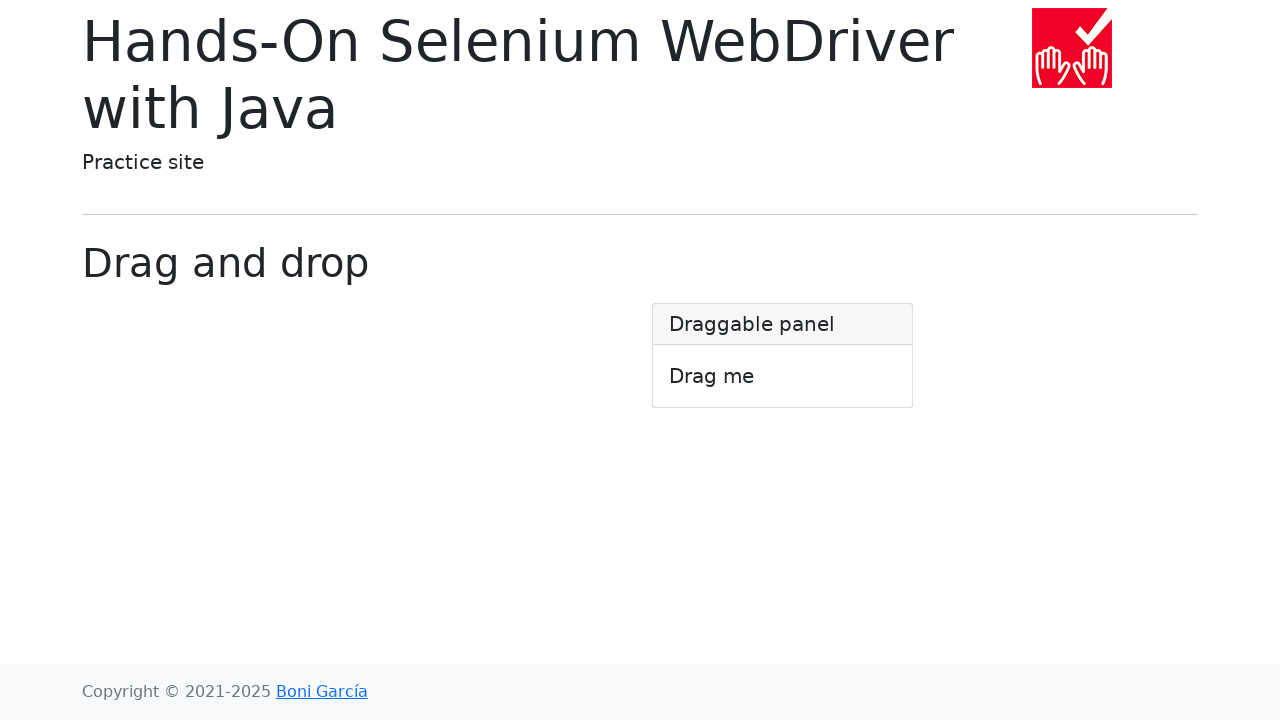

Verified that draggable element position changed after drag and drop
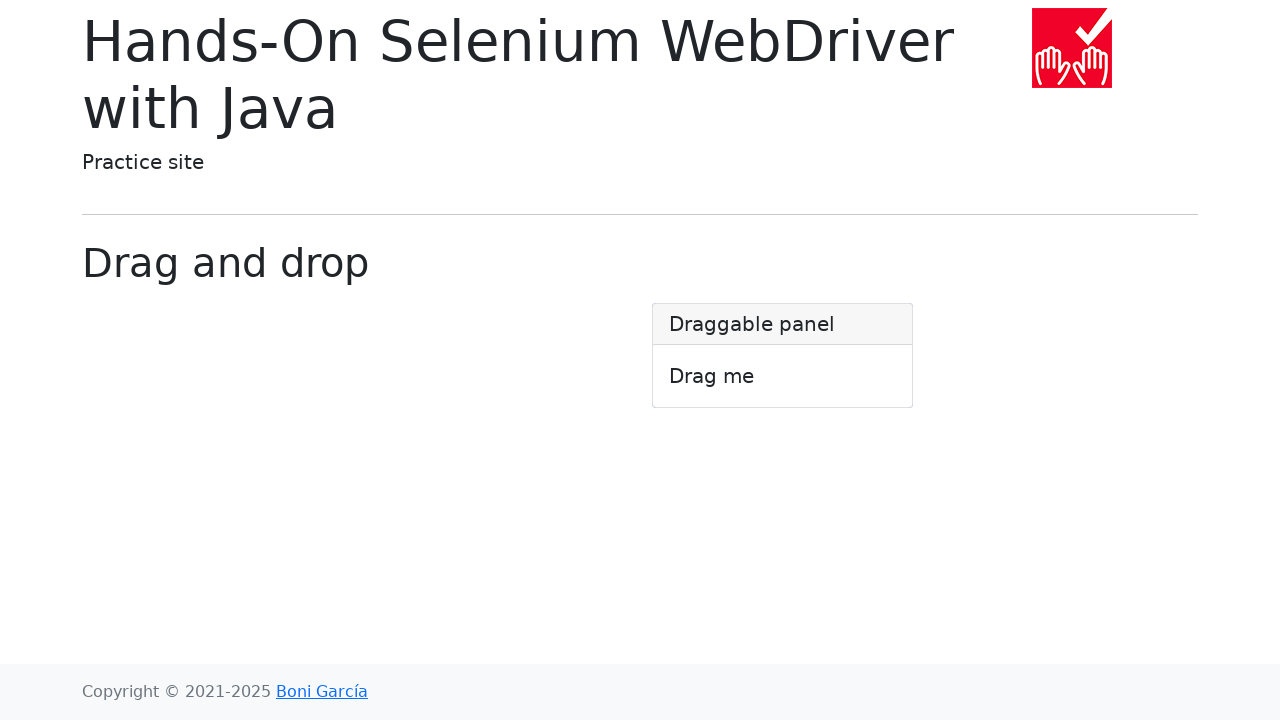

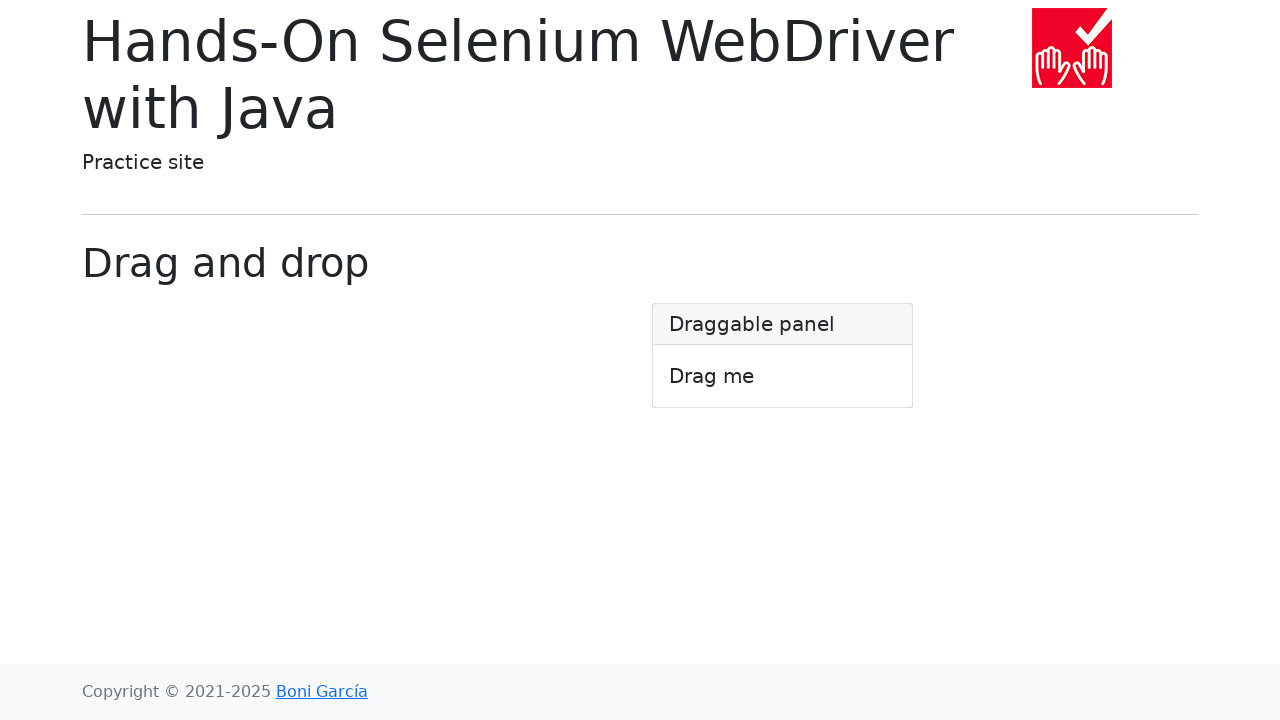